Tests checkbox interaction by locating a hamburger checkbox and clicking it if not already selected, then verifying it becomes selected

Starting URL: https://thefreerangetester.github.io/sandbox-automation-testing/

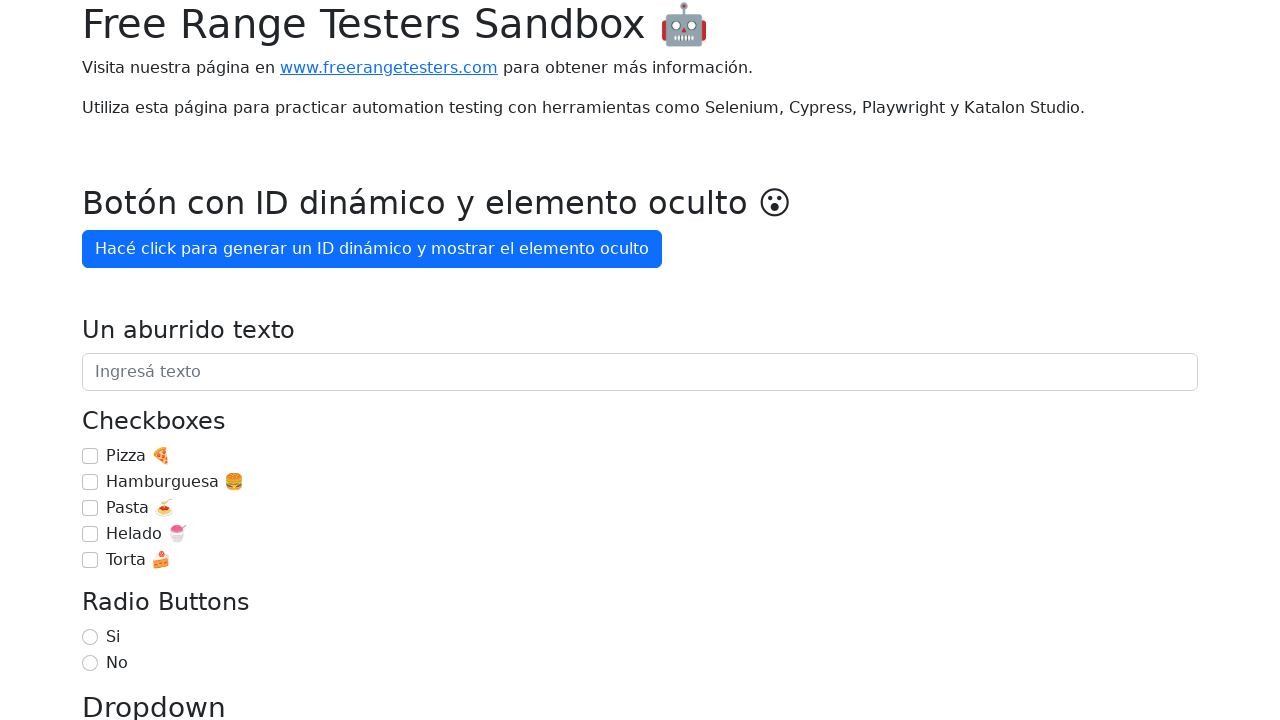

Waited for checkbox container to be present
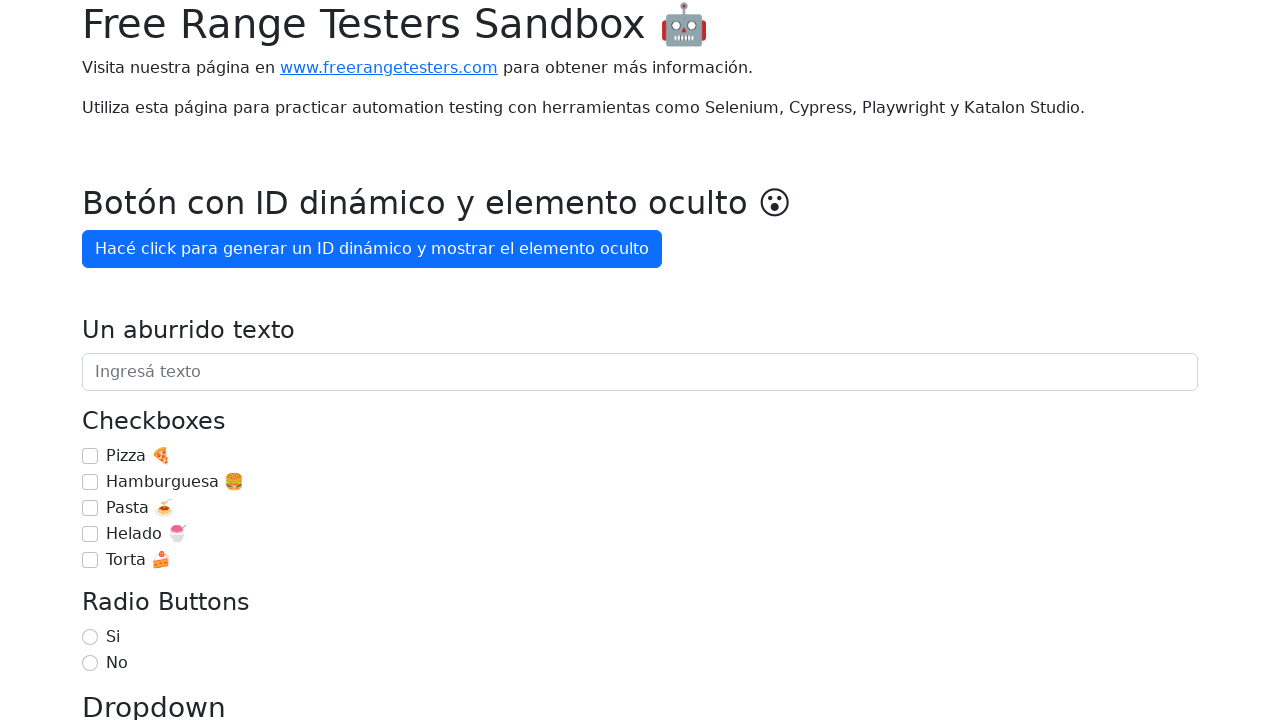

Located hamburger checkbox by ID 'checkbox-1'
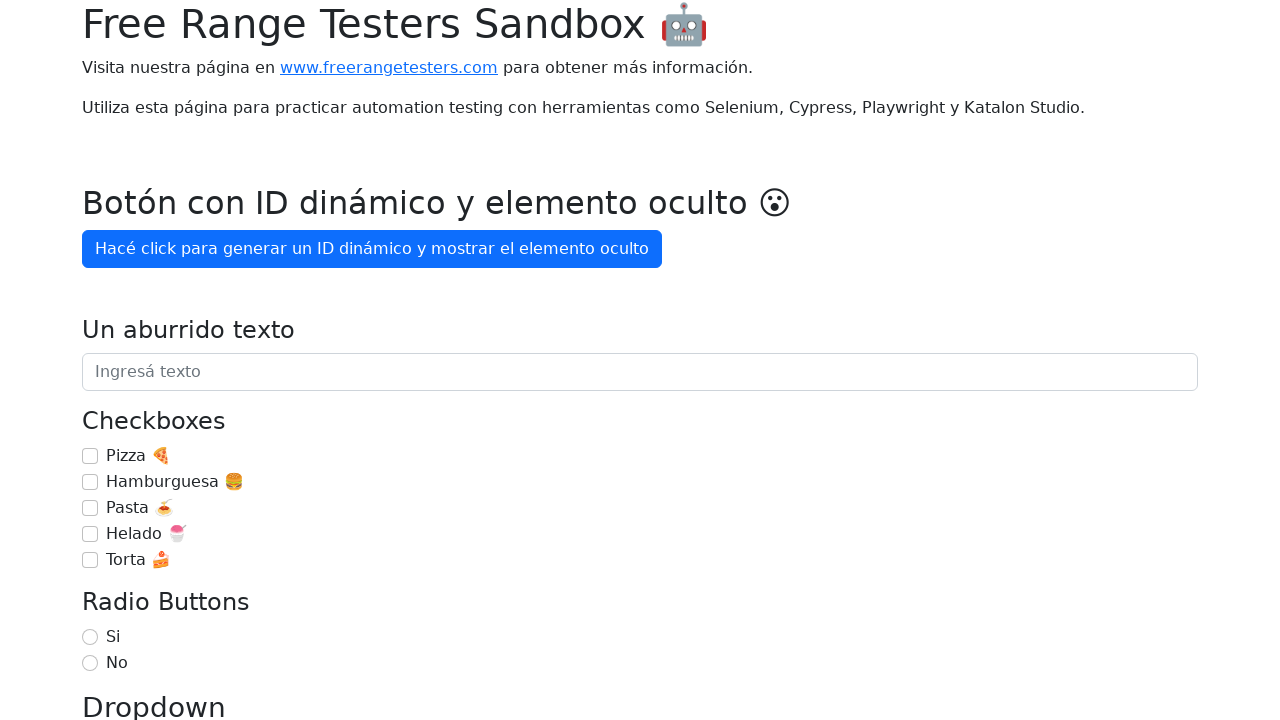

Hamburger checkbox was not selected, clicked it to select at (90, 482) on #checkbox-1
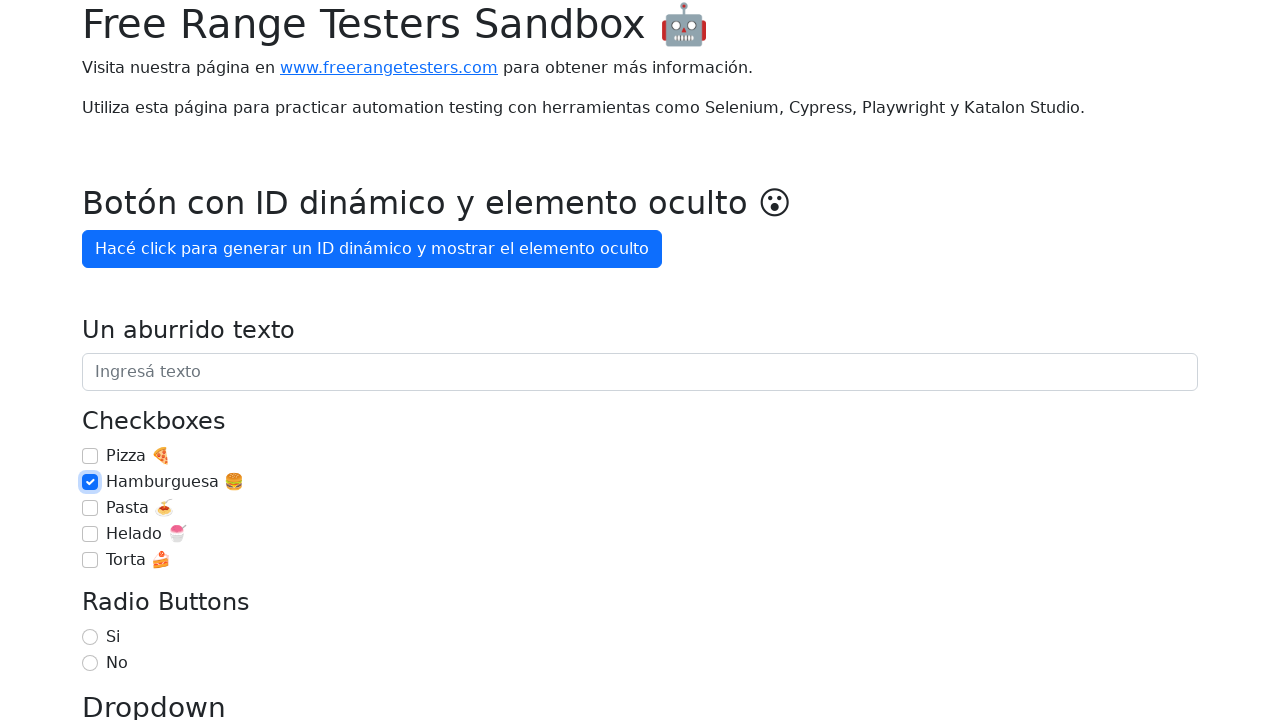

Verified hamburger checkbox is now selected
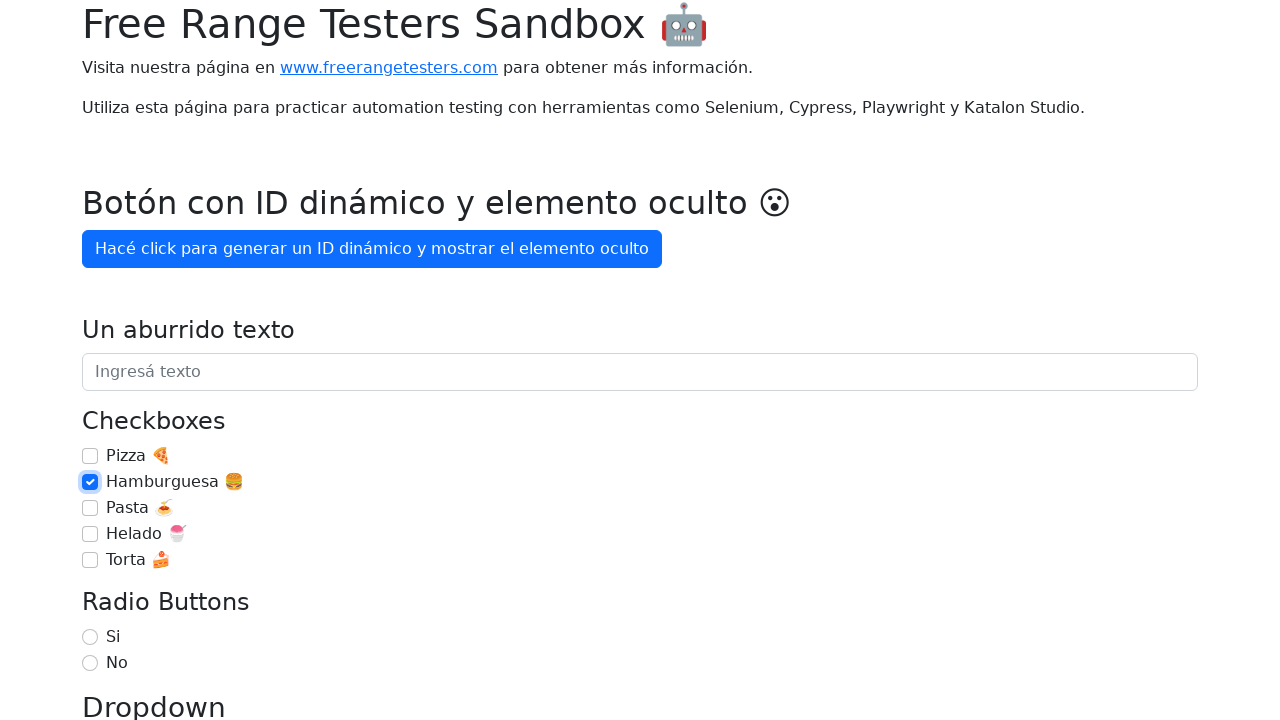

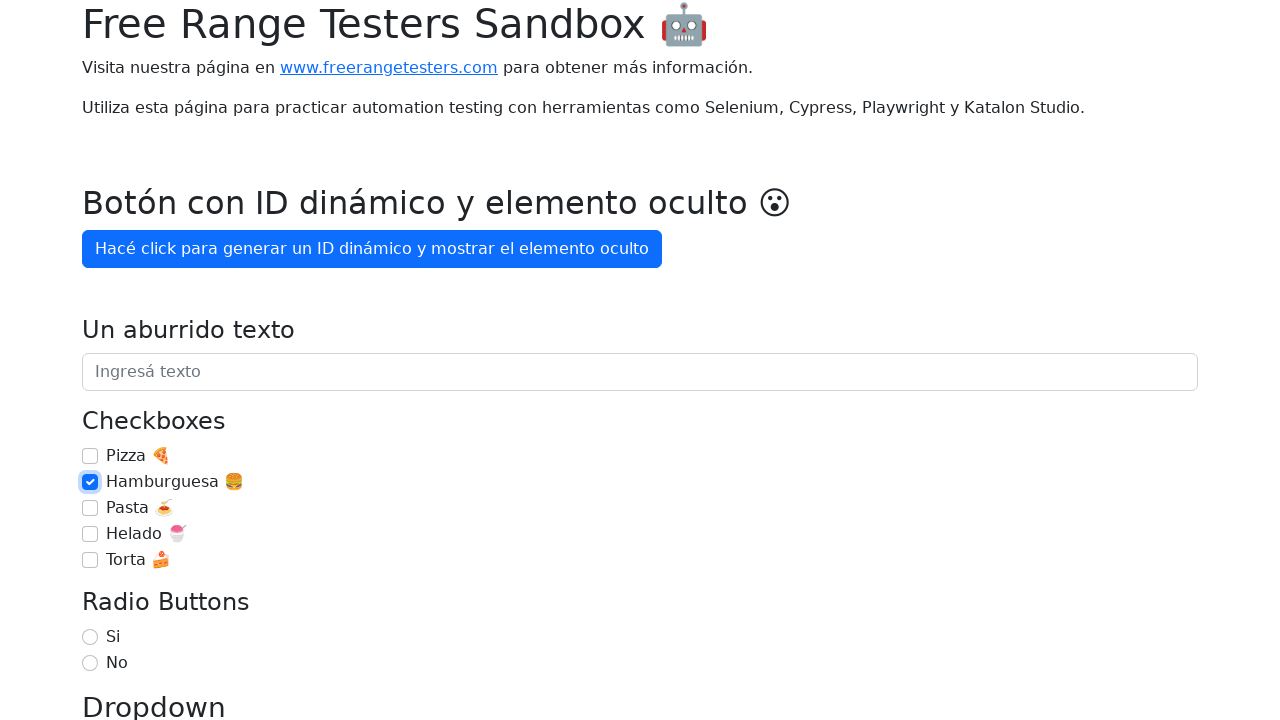